Tests password field validation by filling the form and checking password length requirements

Starting URL: https://ritwickdey.github.io/sample-login-signup-form/#/signup

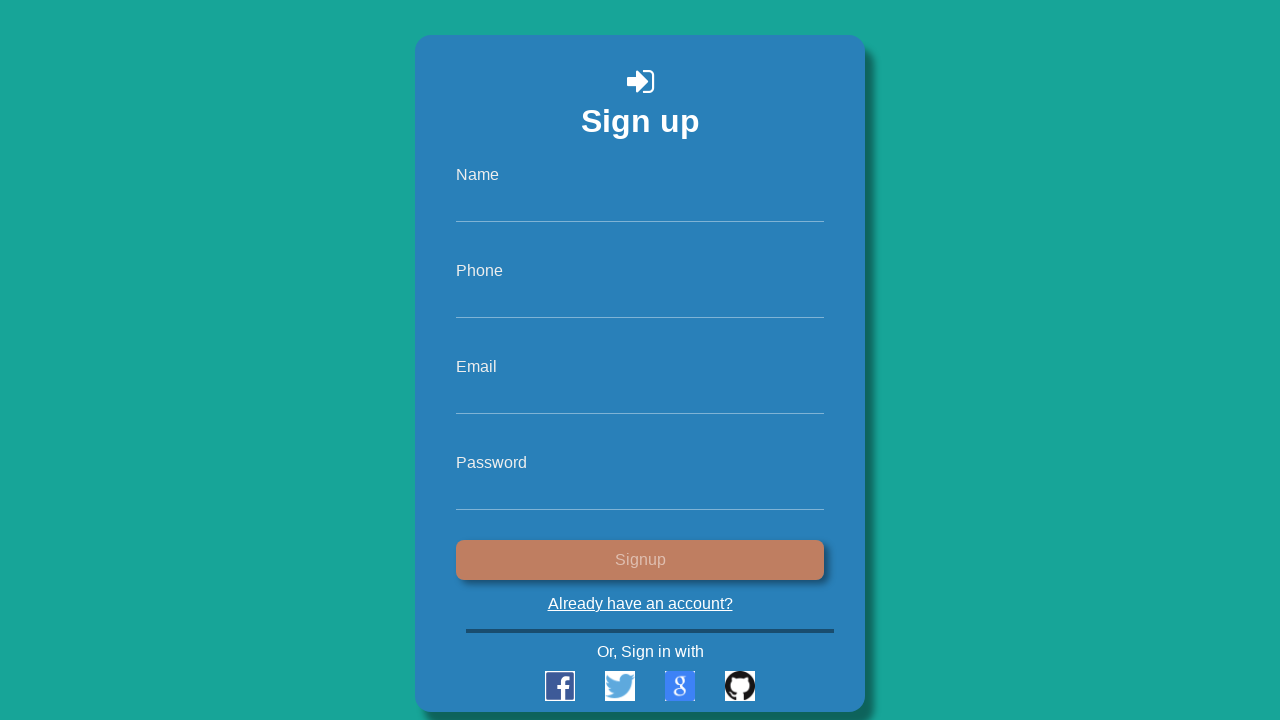

Filled name field with 'Laura' on #name
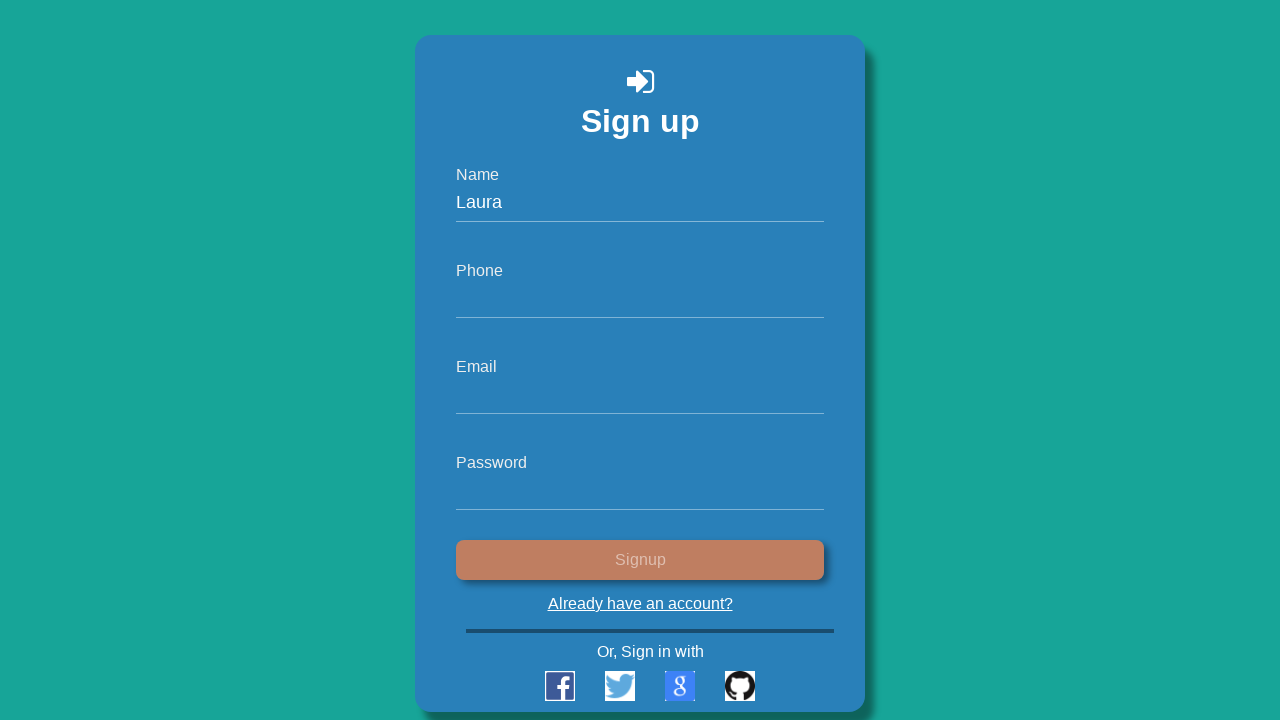

Filled phone field with '6871579434' on #phone
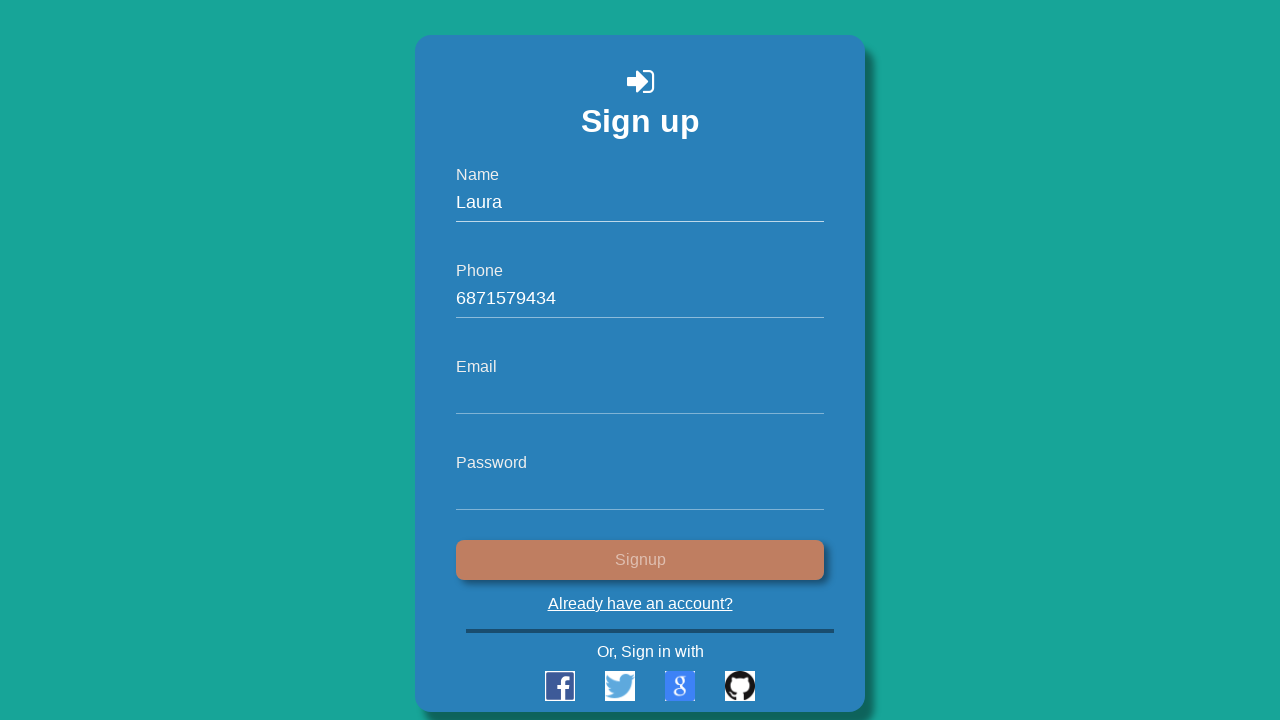

Filled email field with 'laurafregoso3@gmail.com' on #email
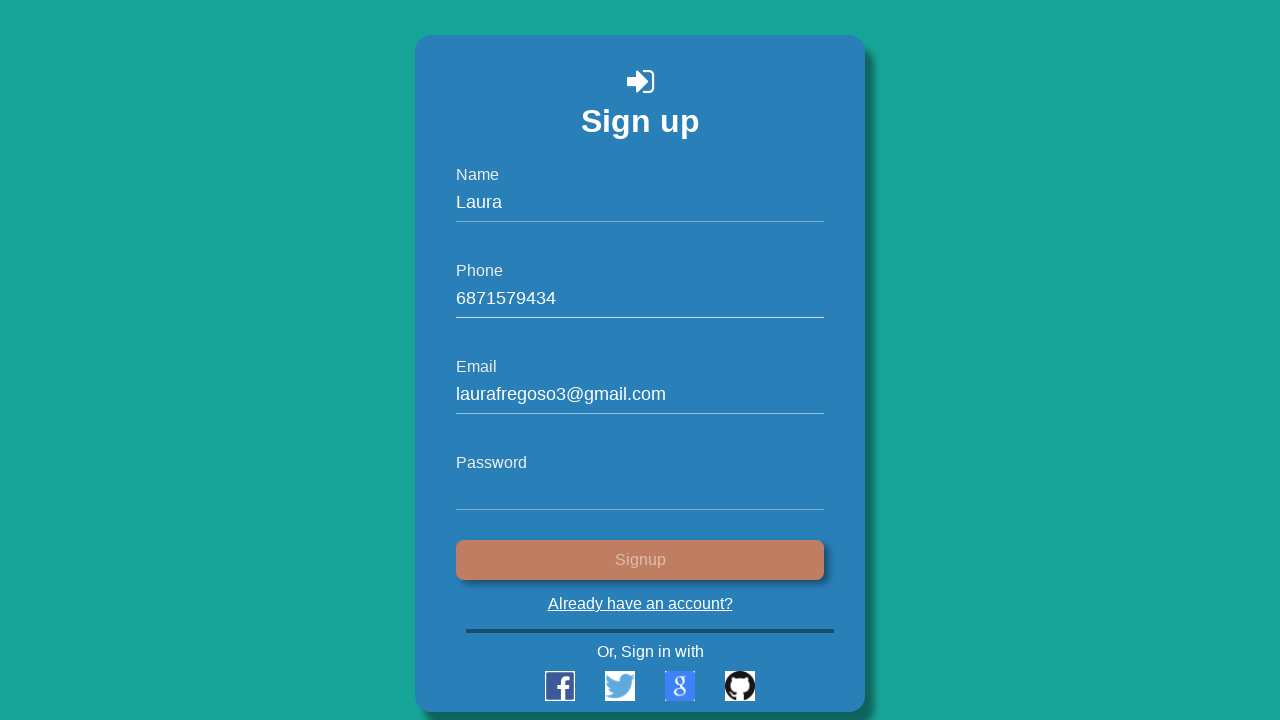

Filled password field with '12345' on #password
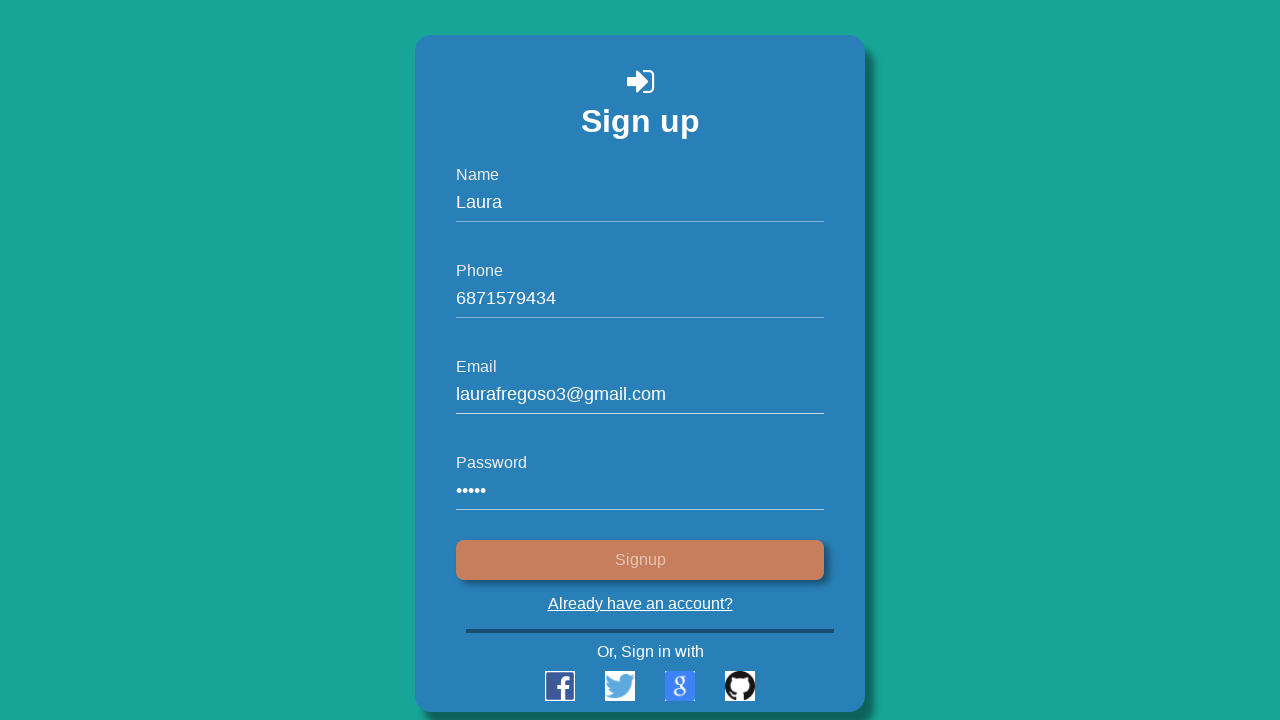

Retrieved password value from field
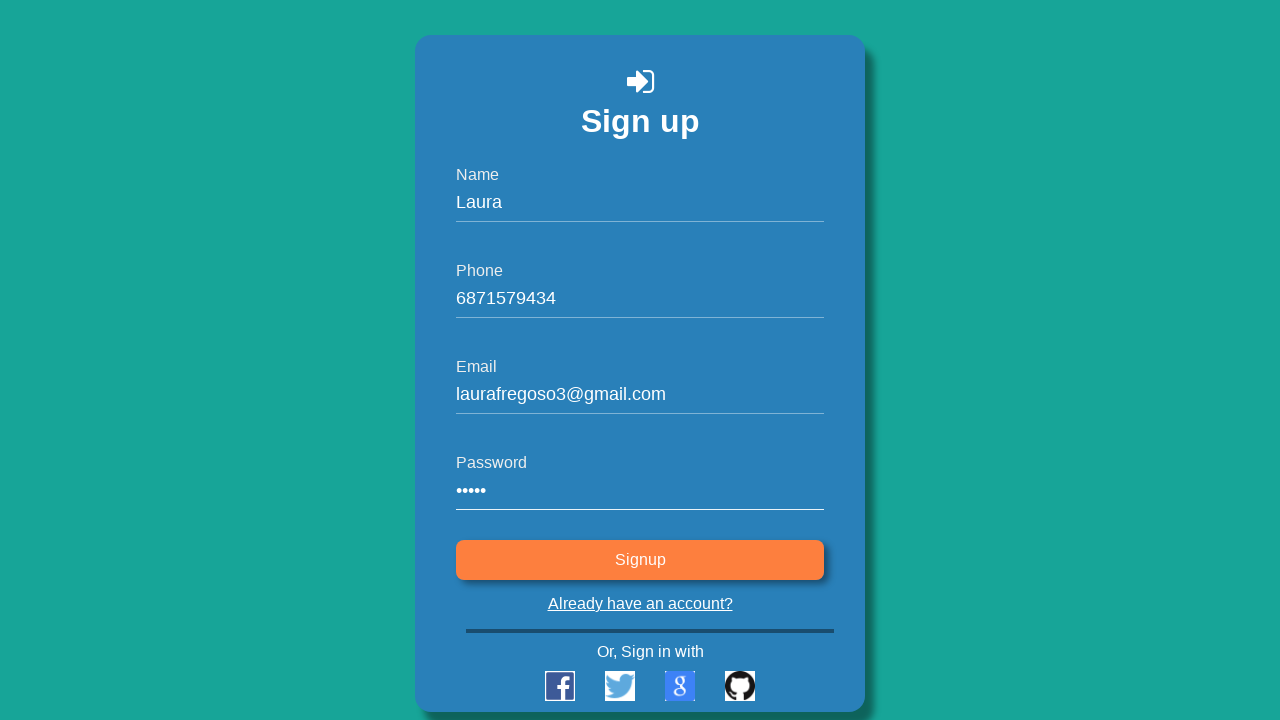

Verified password length is at least 4 characters
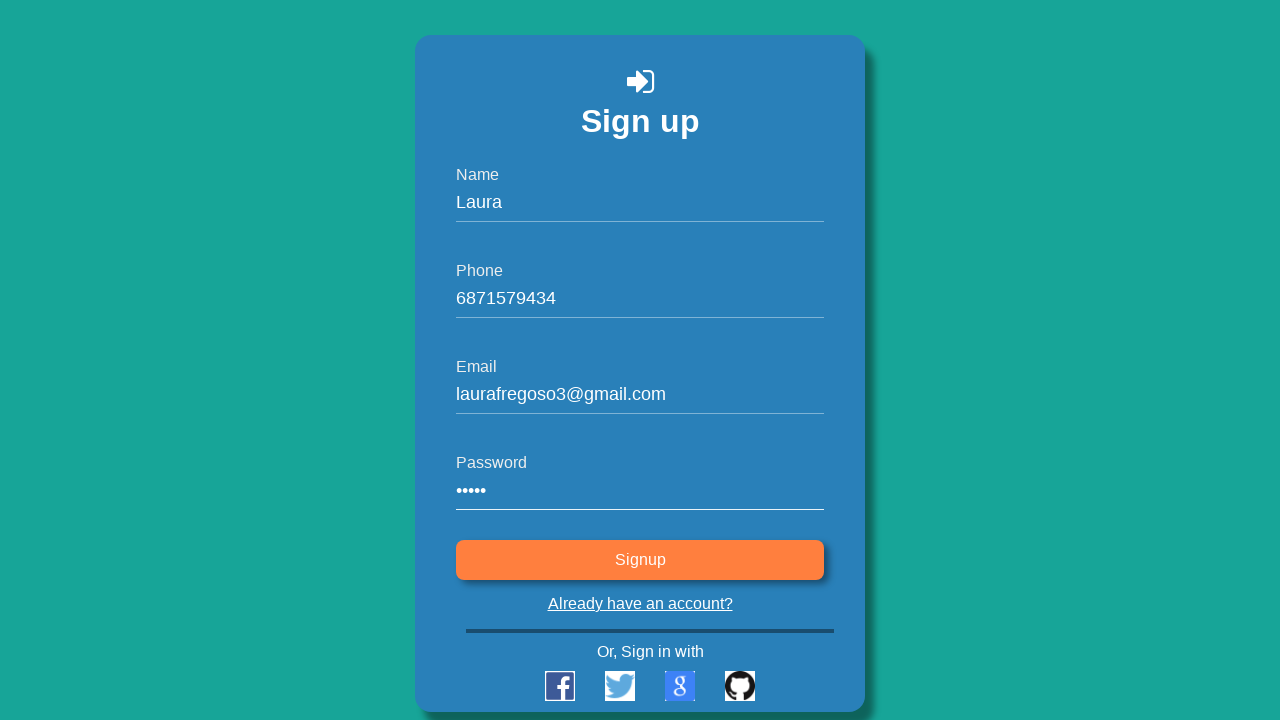

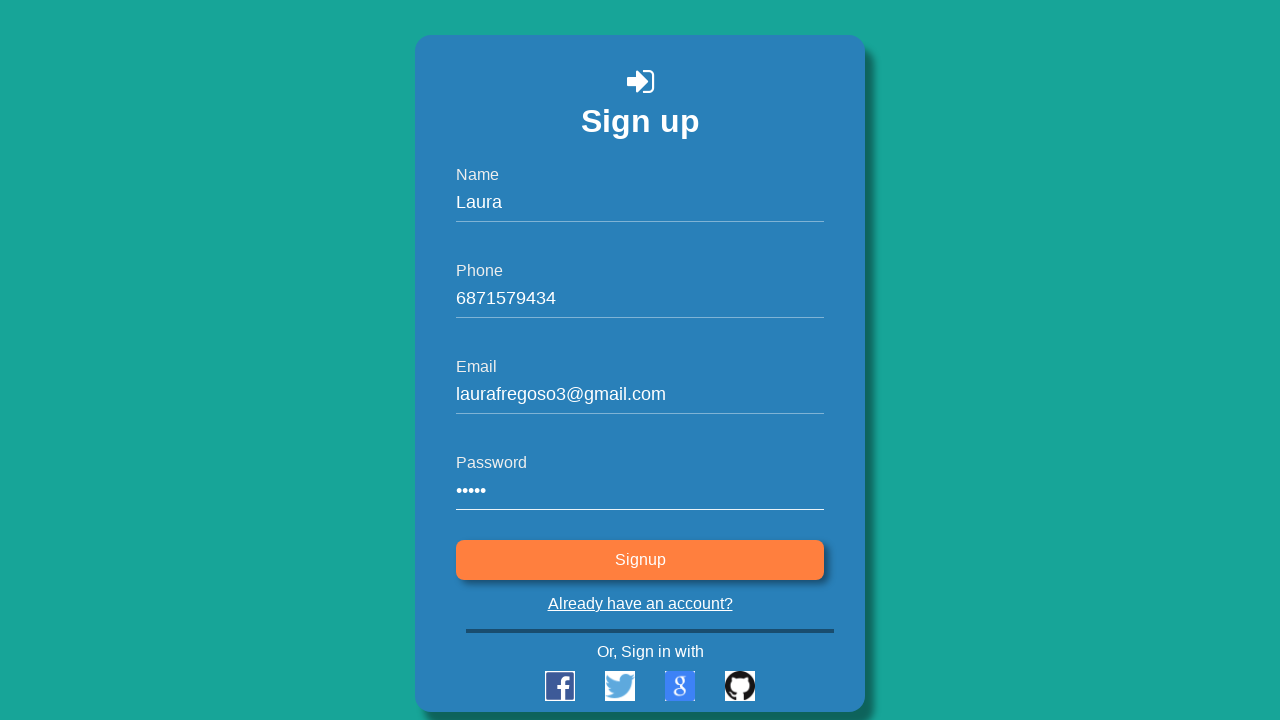